Simple test that navigates to a WordPress blog and verifies the page loads successfully

Starting URL: https://techknowspace.wordpress.com

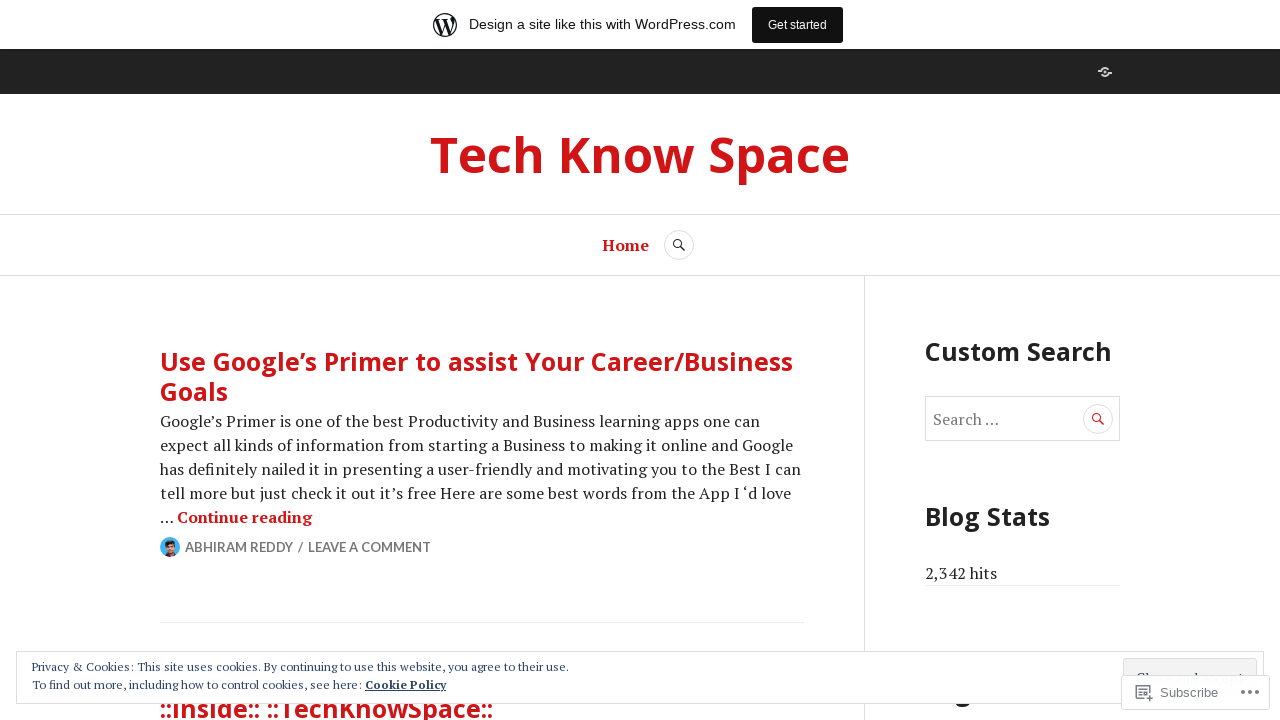

Waited for page DOM content to load
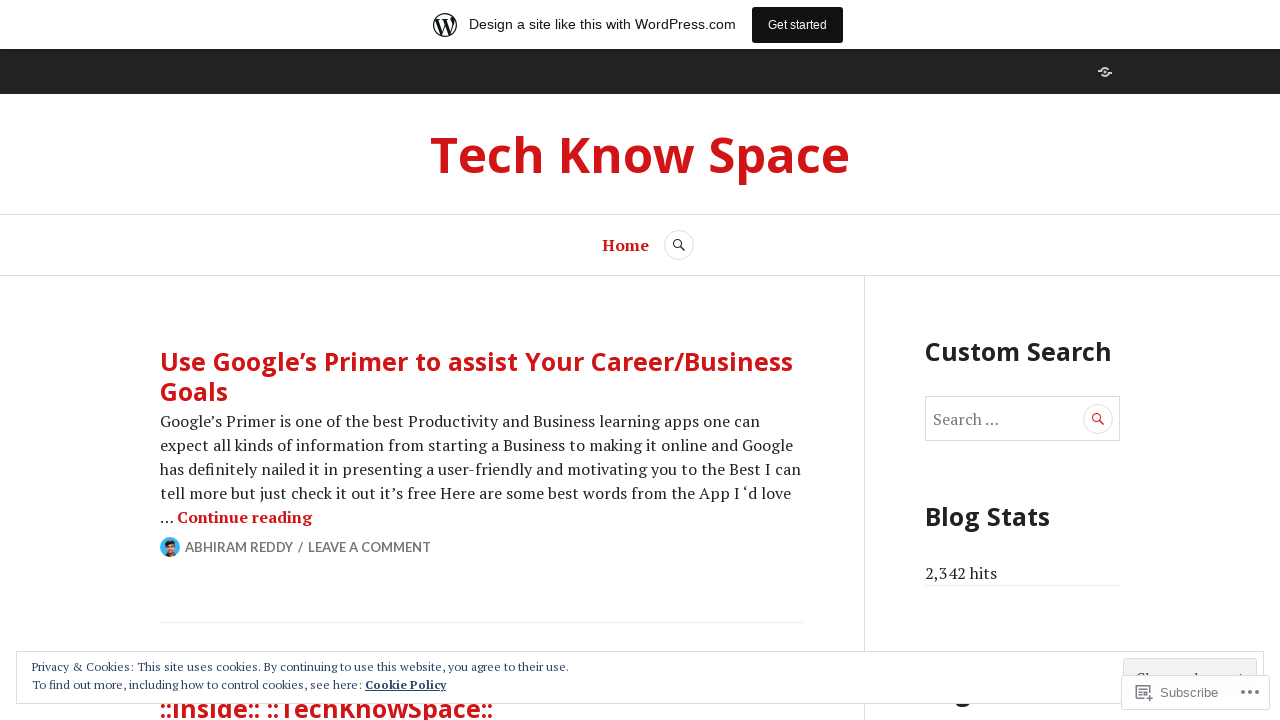

Verified body element is present on WordPress blog
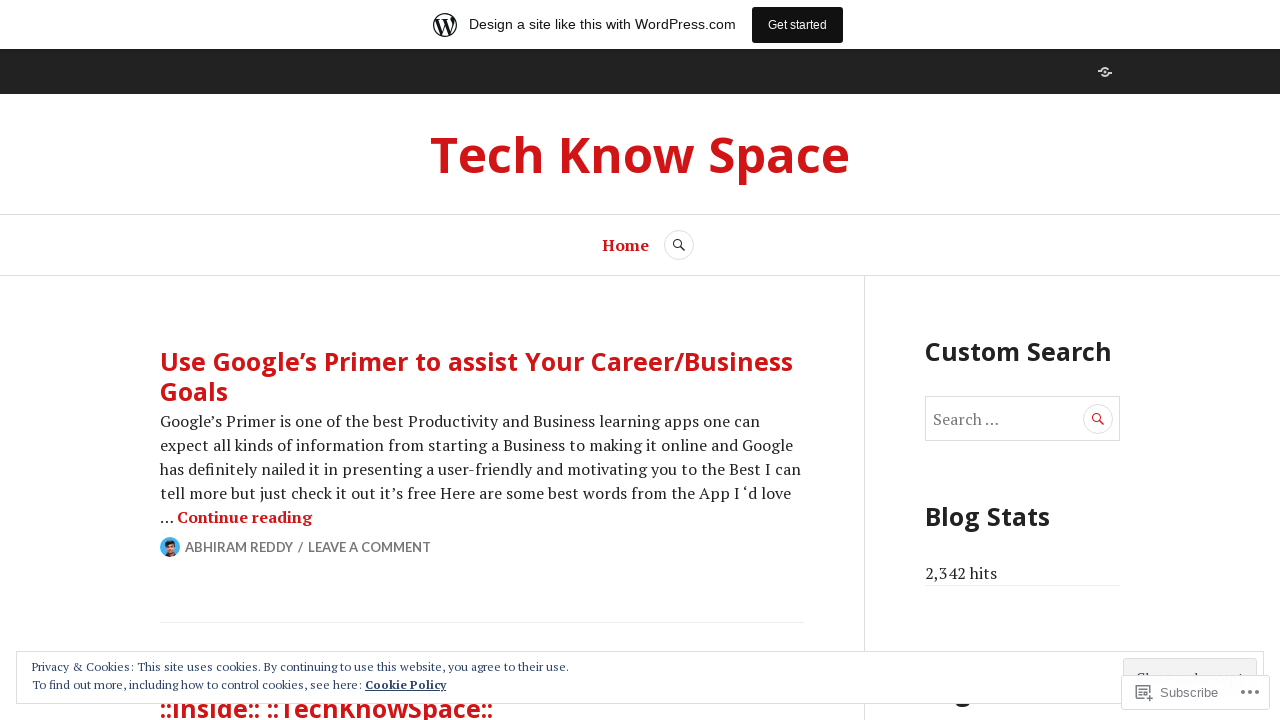

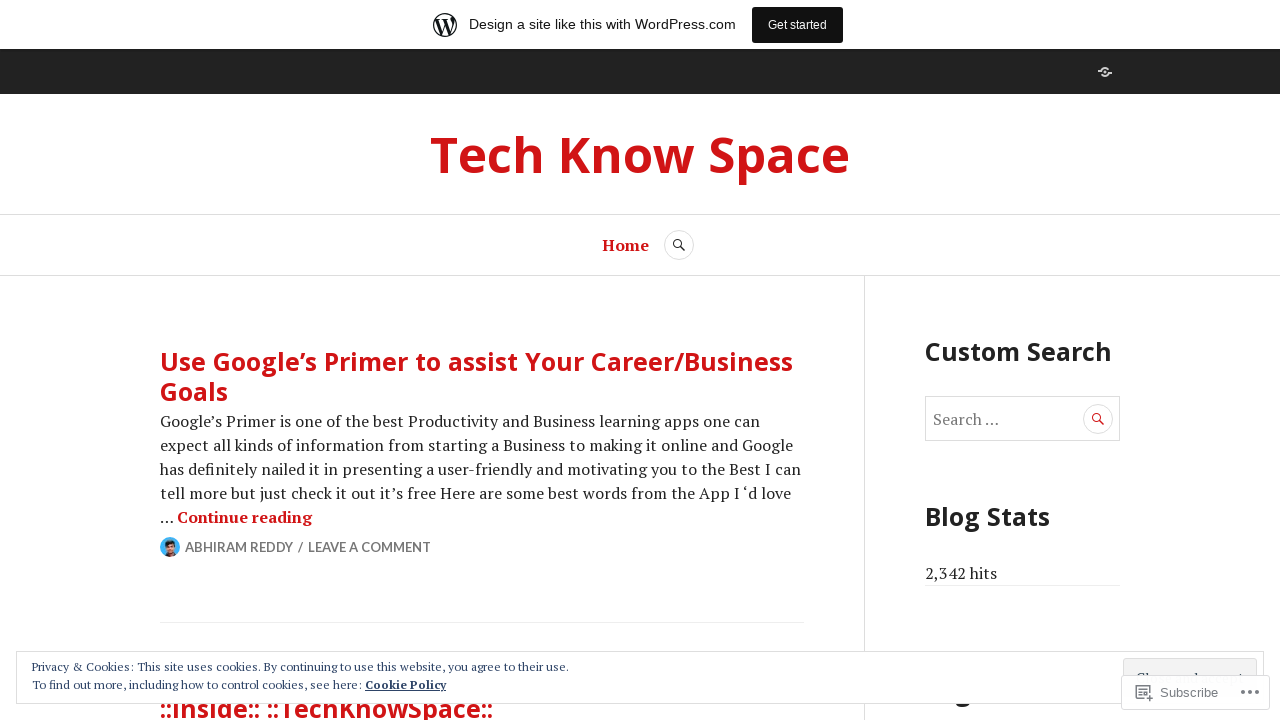